Tests navigation to the registration page by clicking the registration link and verifying the URL changes to the registration page.

Starting URL: https://qa.koel.app/

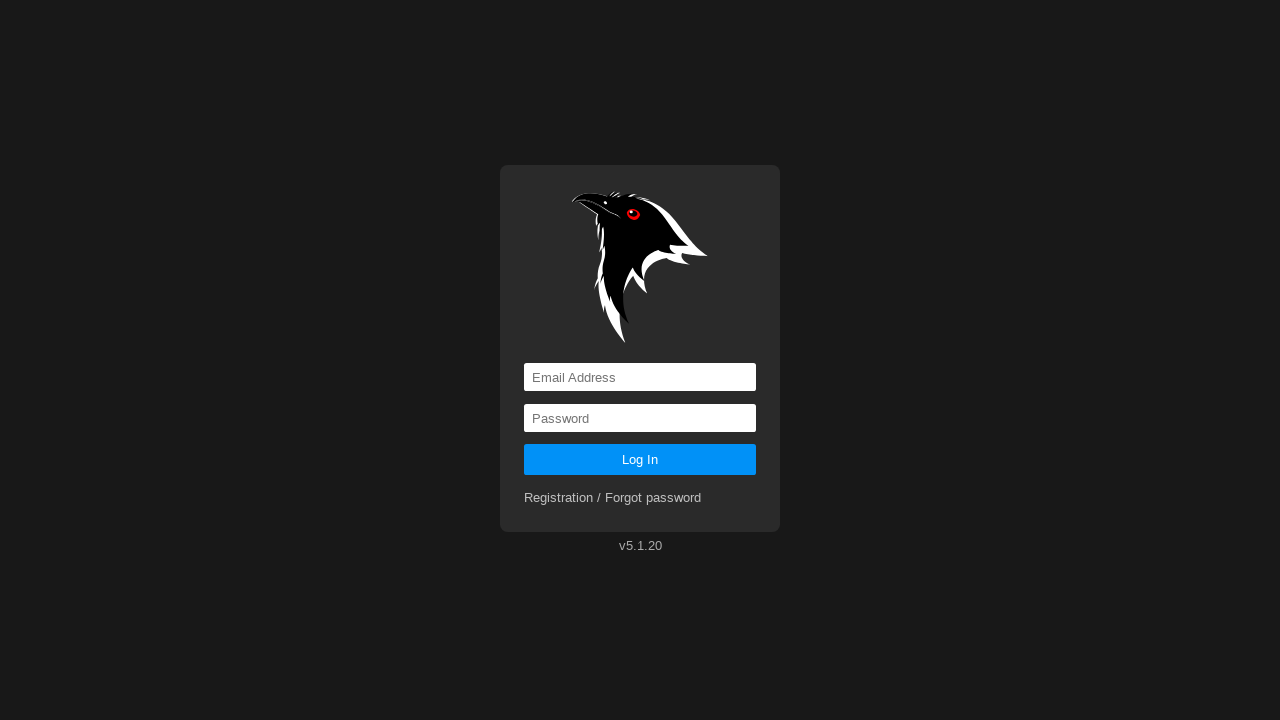

Clicked on the registration link at (613, 498) on a[href='registration']
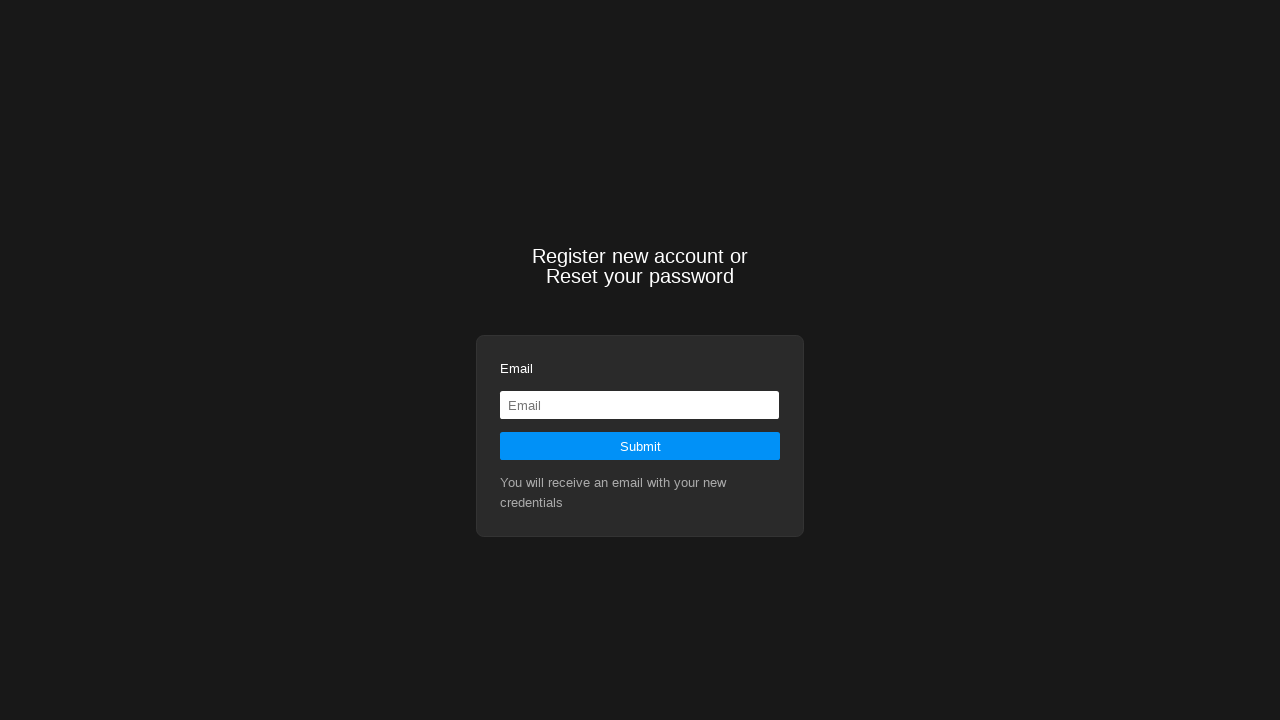

Navigated to registration page URL
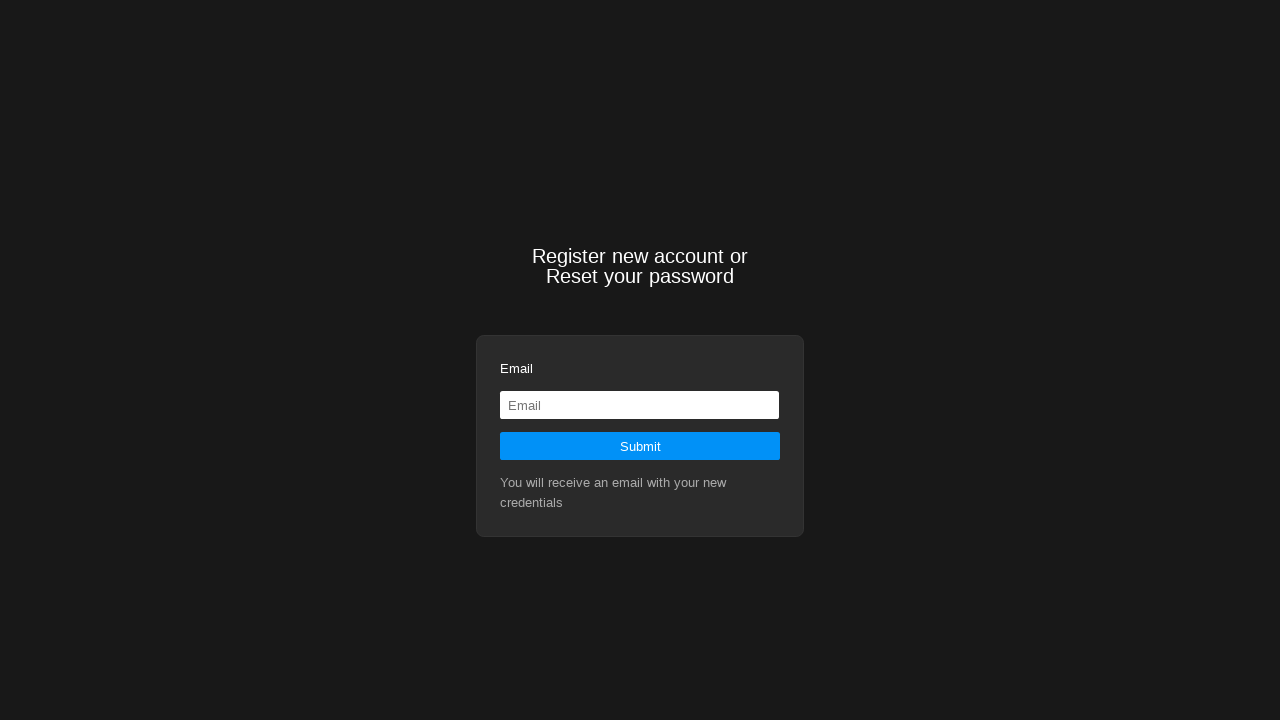

Verified current URL is the registration page
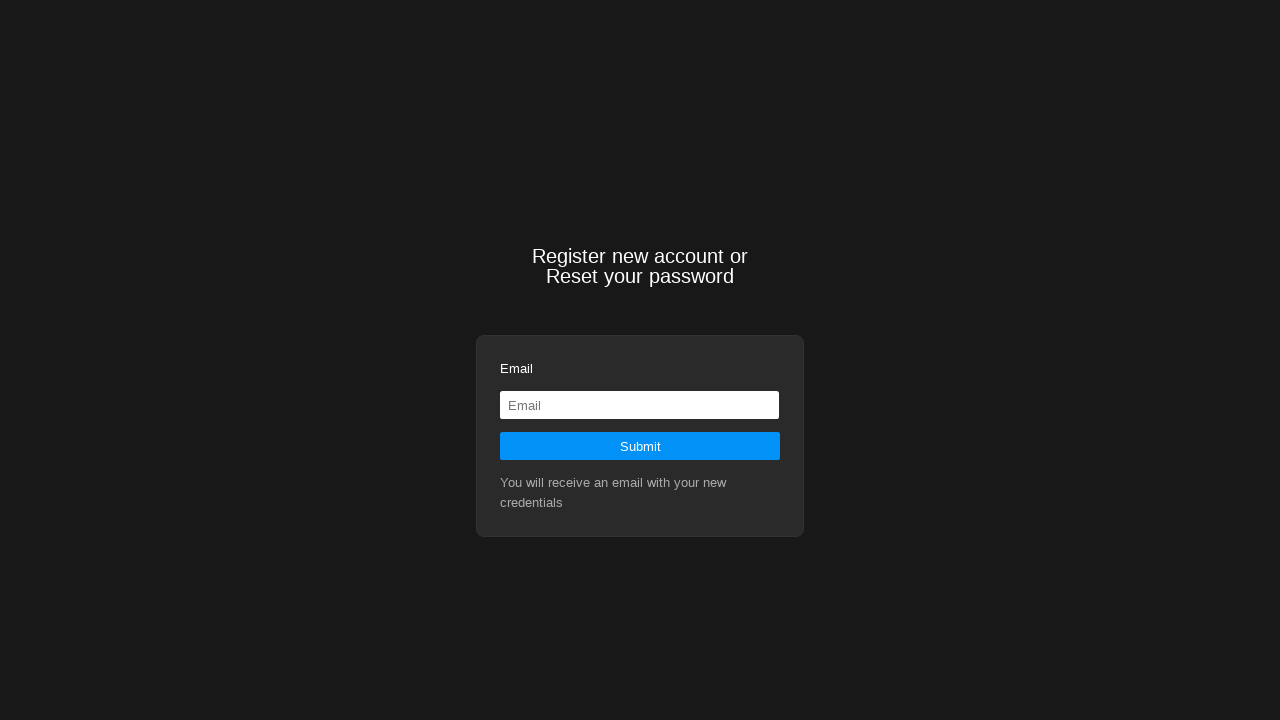

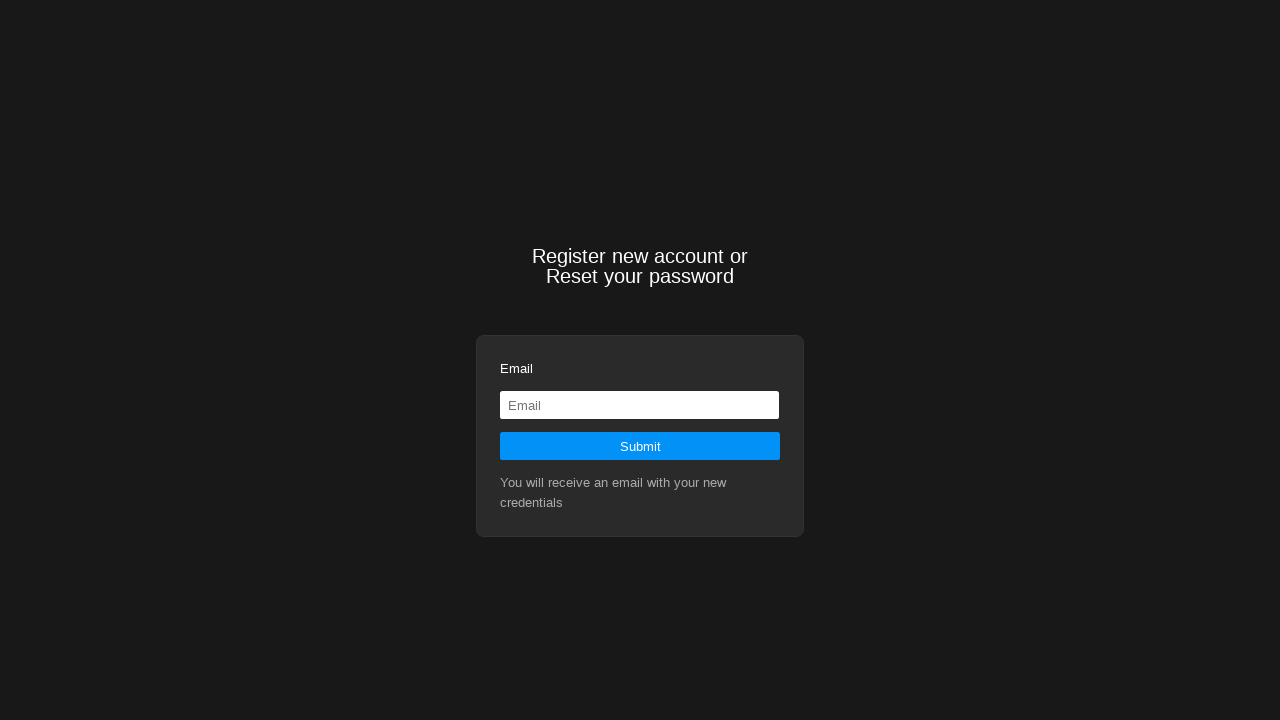